Tests JavaScript scroll functionality by scrolling down a large page using window.scrollBy

Starting URL: http://the-internet.herokuapp.com/large

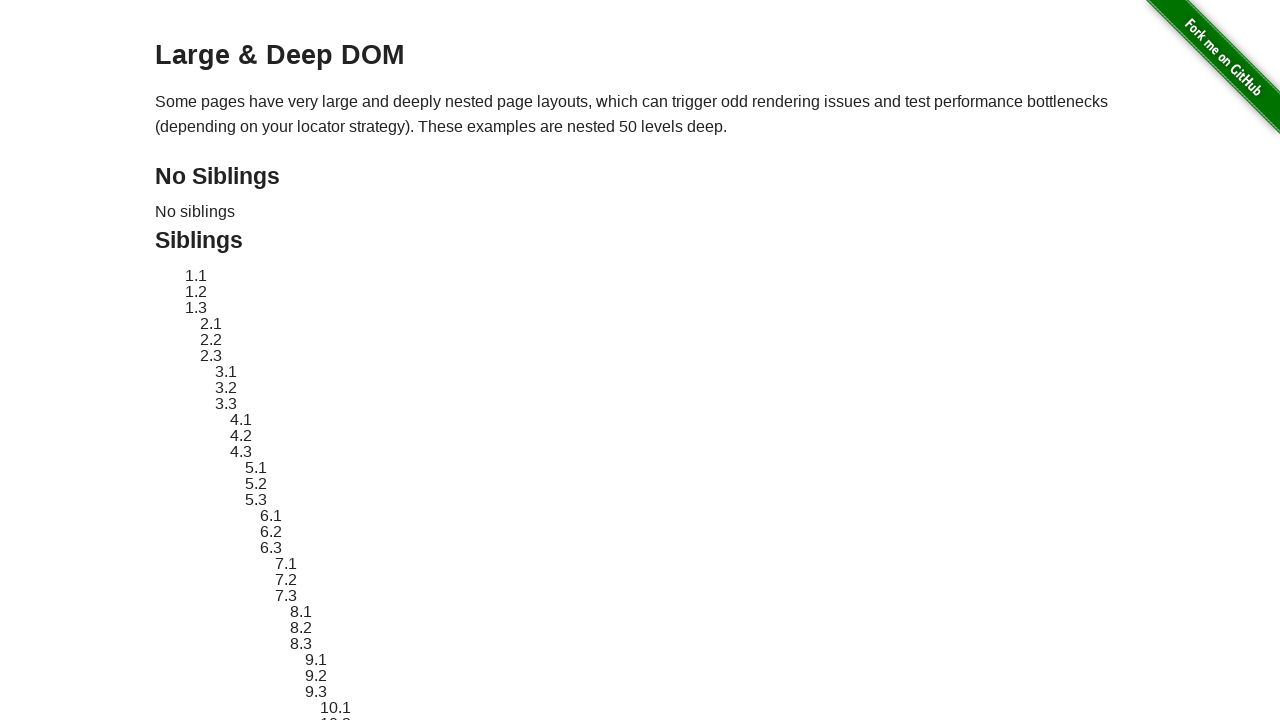

Waited for DOM content to load on large page
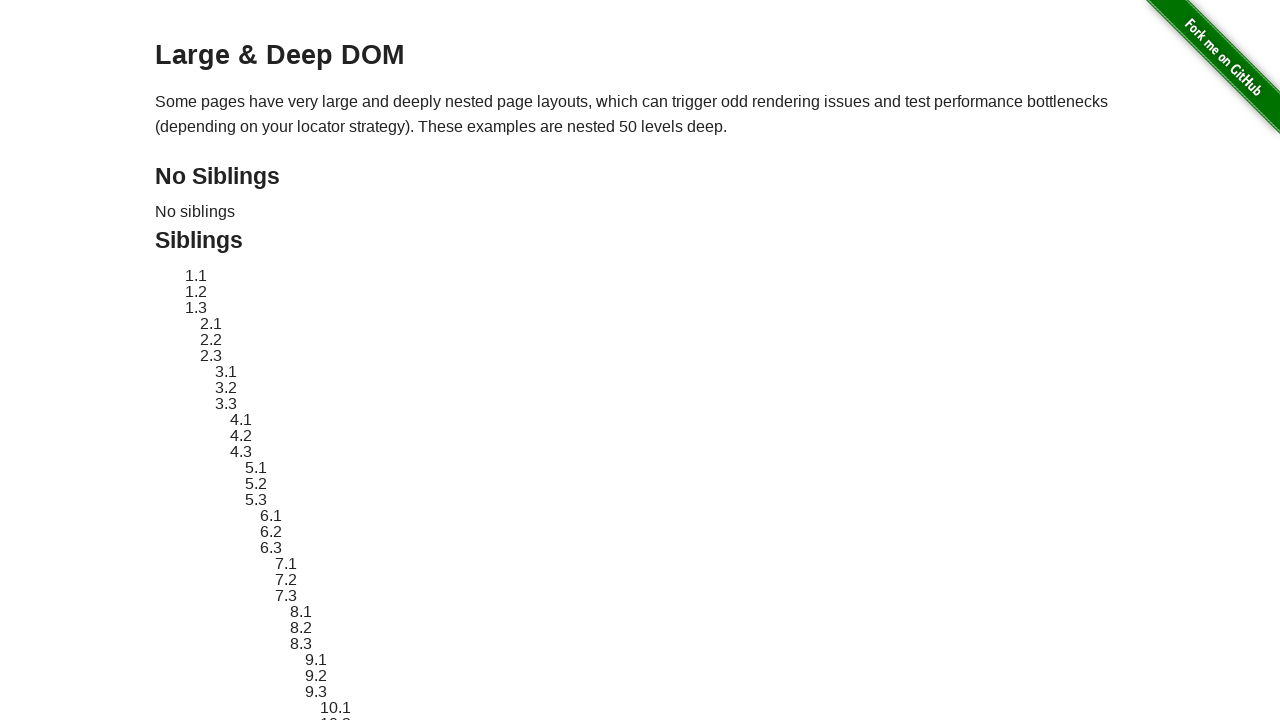

Scrolled down 4000 pixels using window.scrollBy
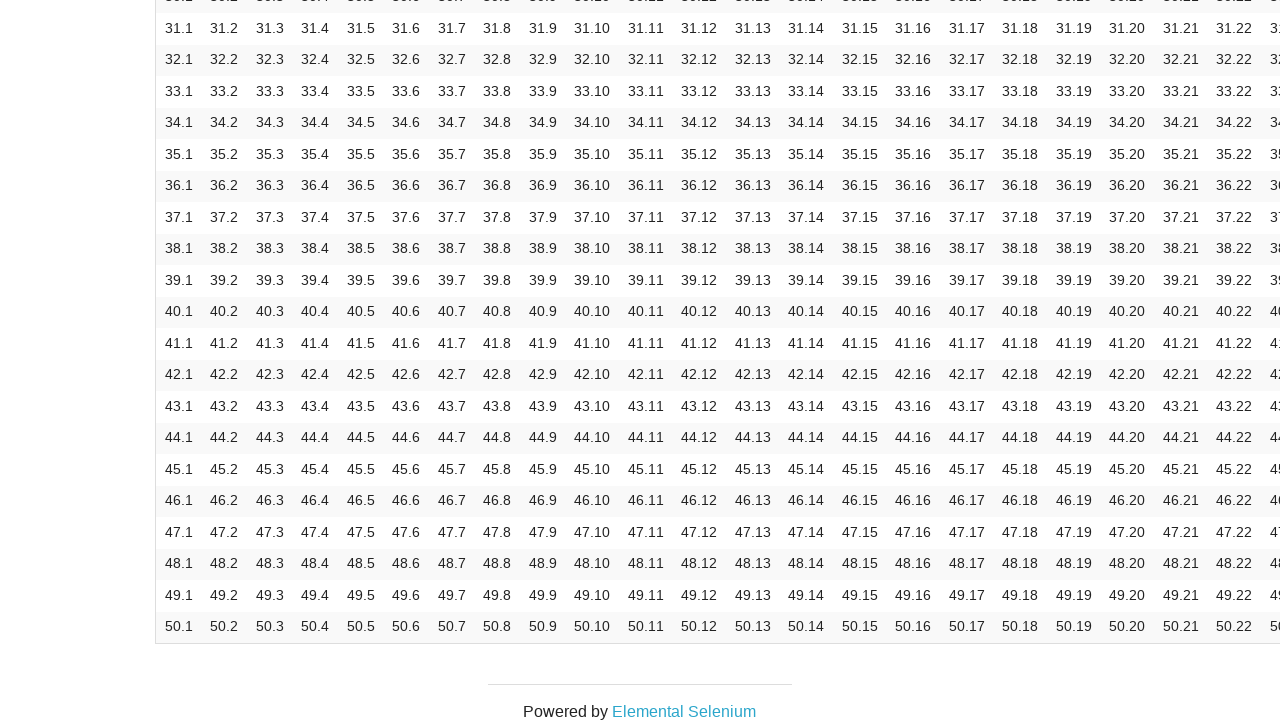

Waited 1000ms for scroll animation to complete
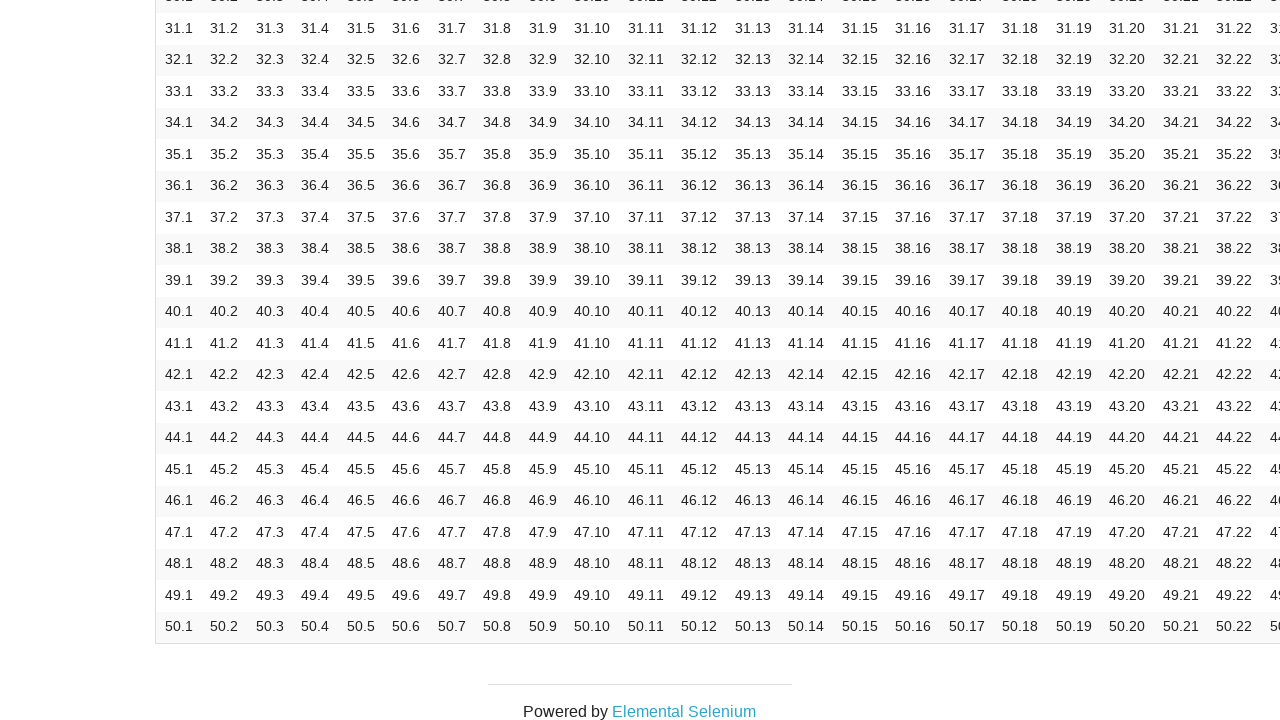

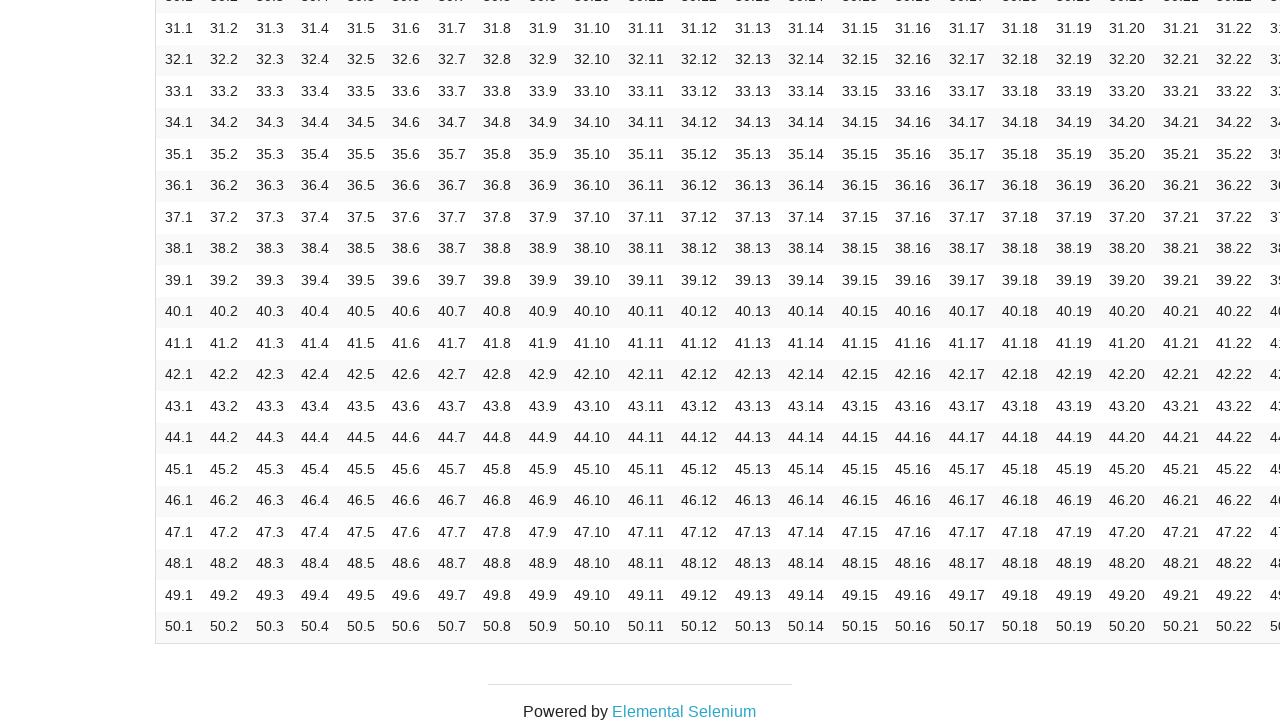